Tests keyboard input functionality by filling a name field and clicking a submit button on the Formy keypress practice page.

Starting URL: http://formy-project.herokuapp.com/keypress

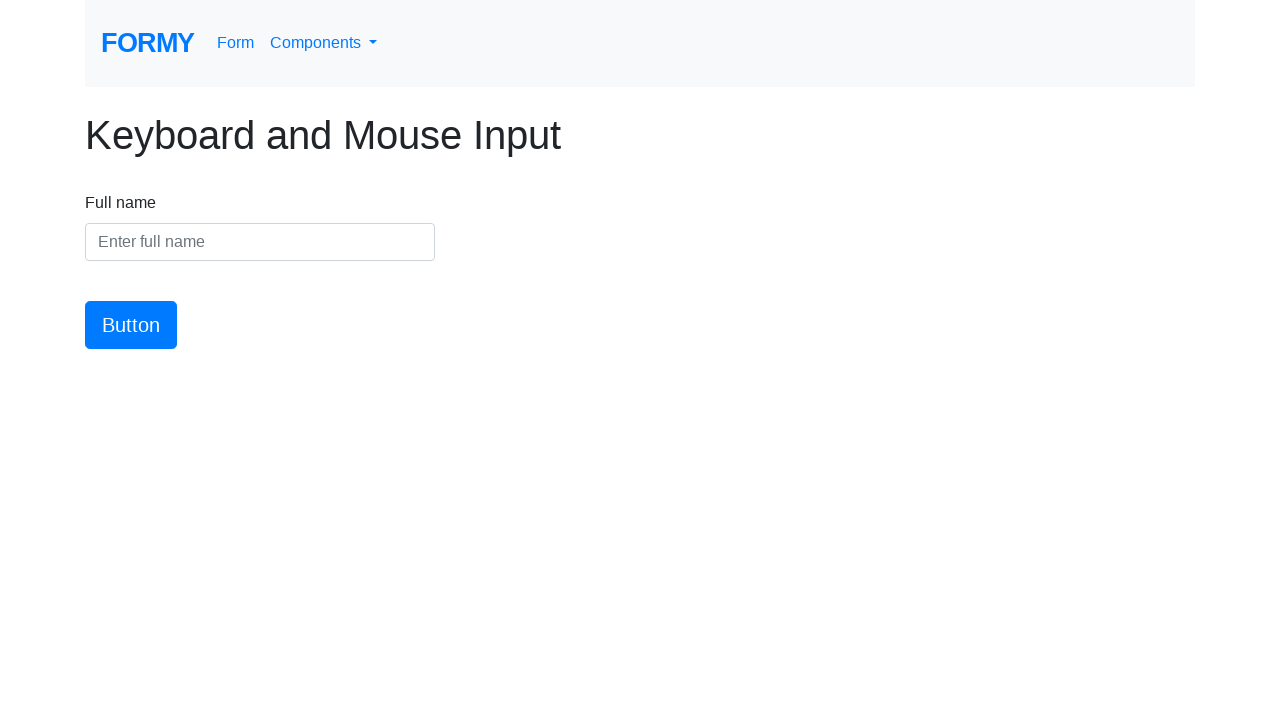

Clicked on the name input field at (260, 242) on #name
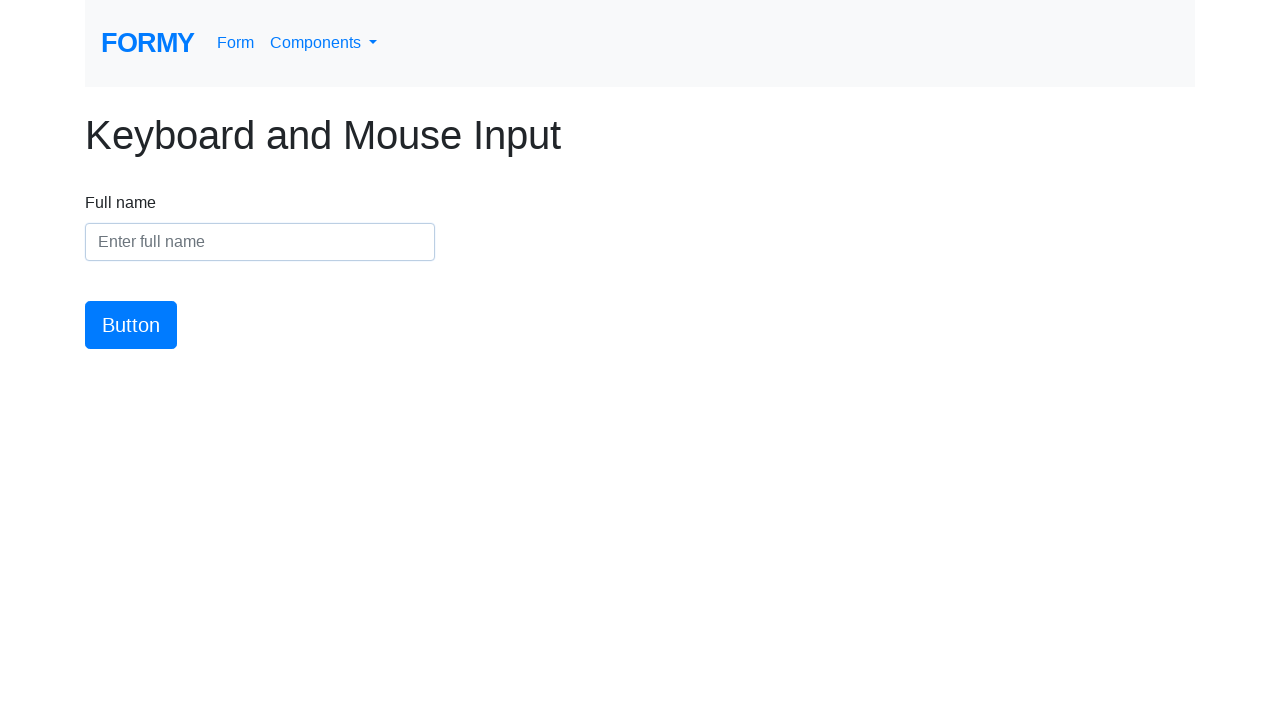

Filled name field with 'Meaghan Lewis' on #name
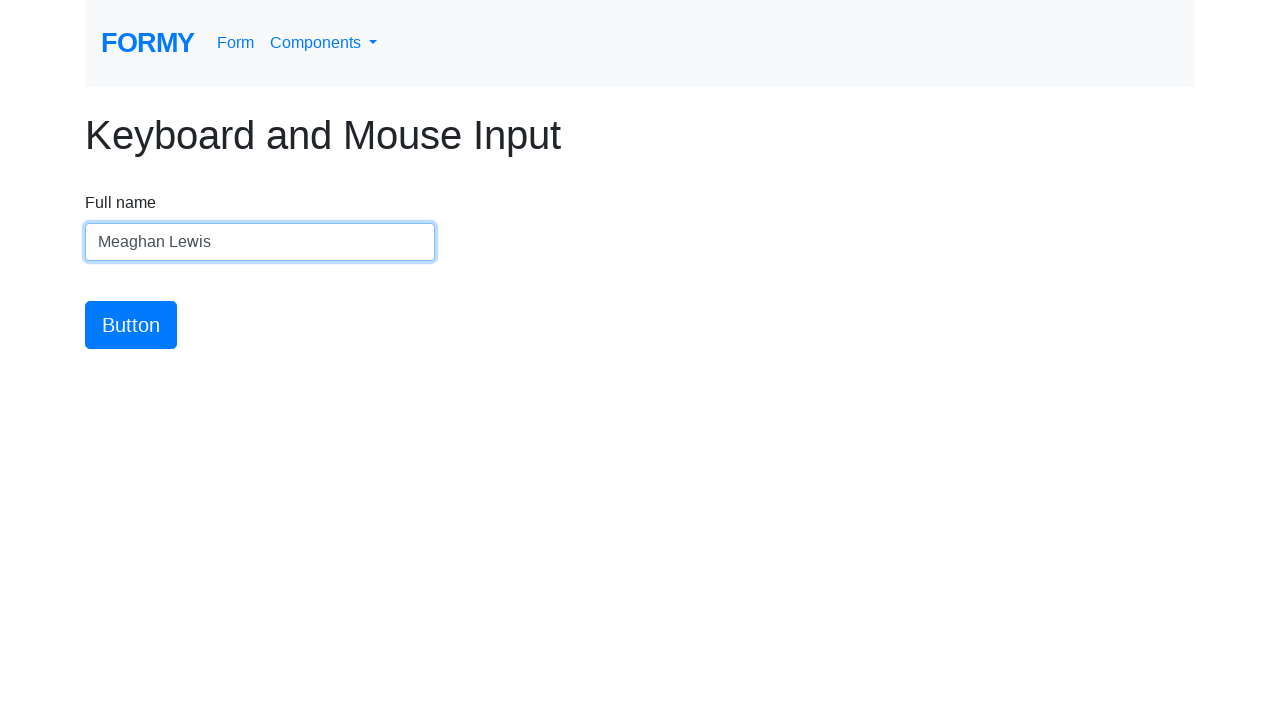

Clicked the submit button at (131, 325) on #button
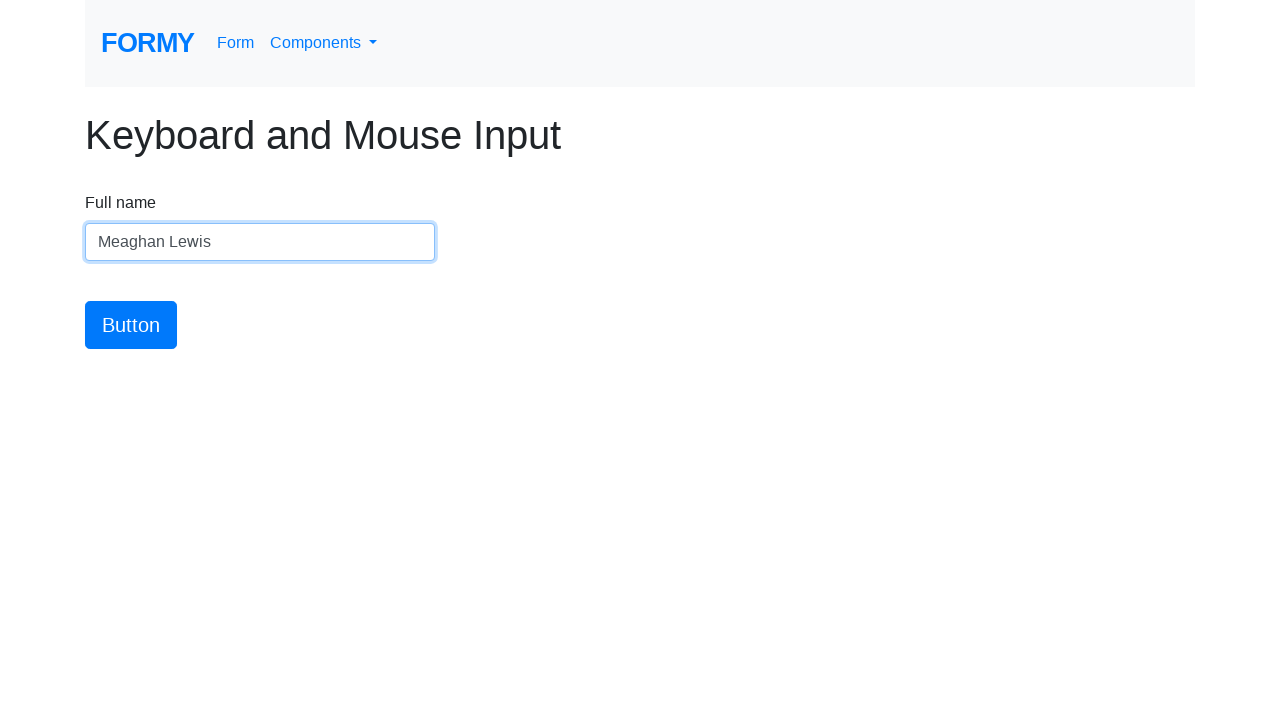

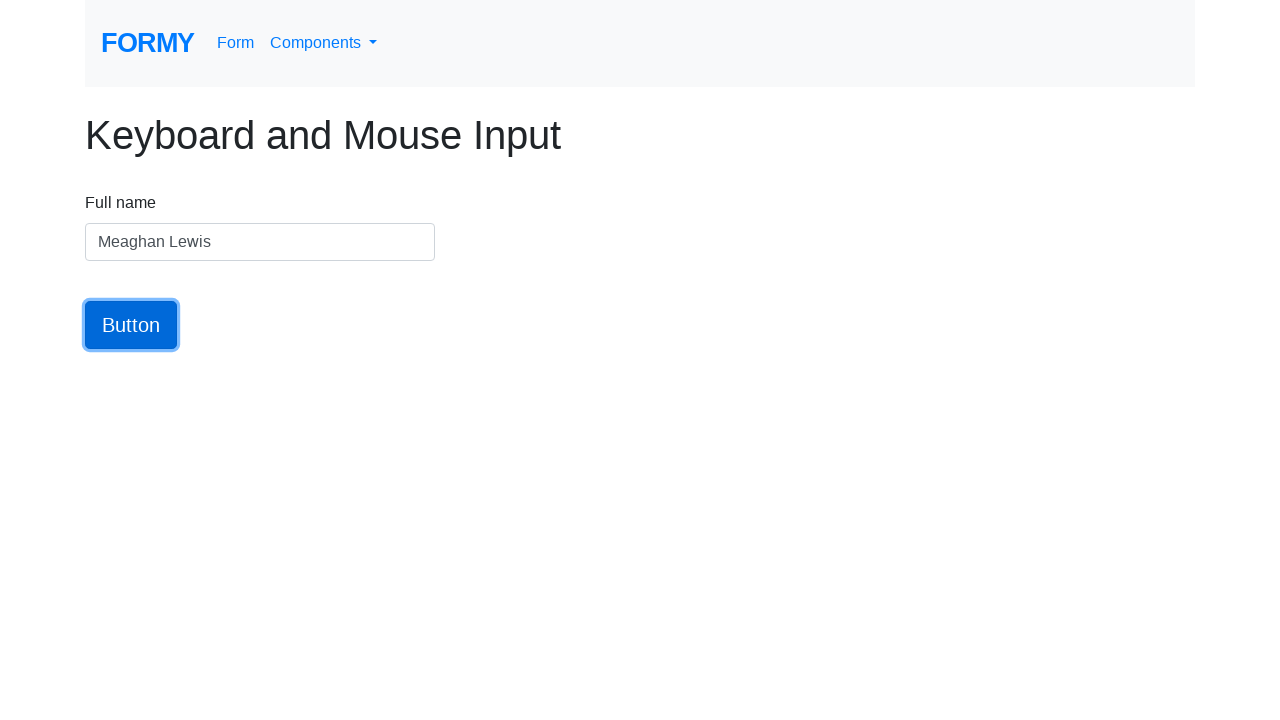